Tests the add/remove elements functionality by clicking the "Add Element" button twice to create two delete buttons, then clicking each delete button to remove them.

Starting URL: https://the-internet.herokuapp.com/add_remove_elements/

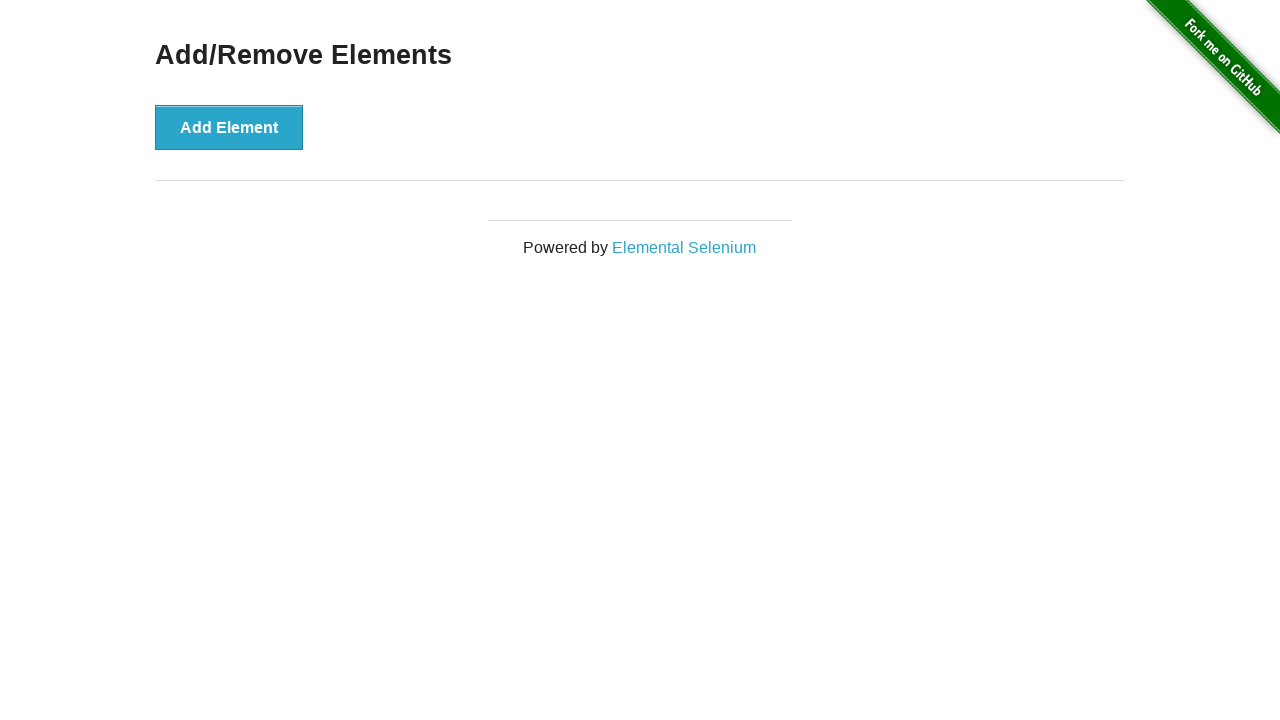

Set viewport size to 1920x1080
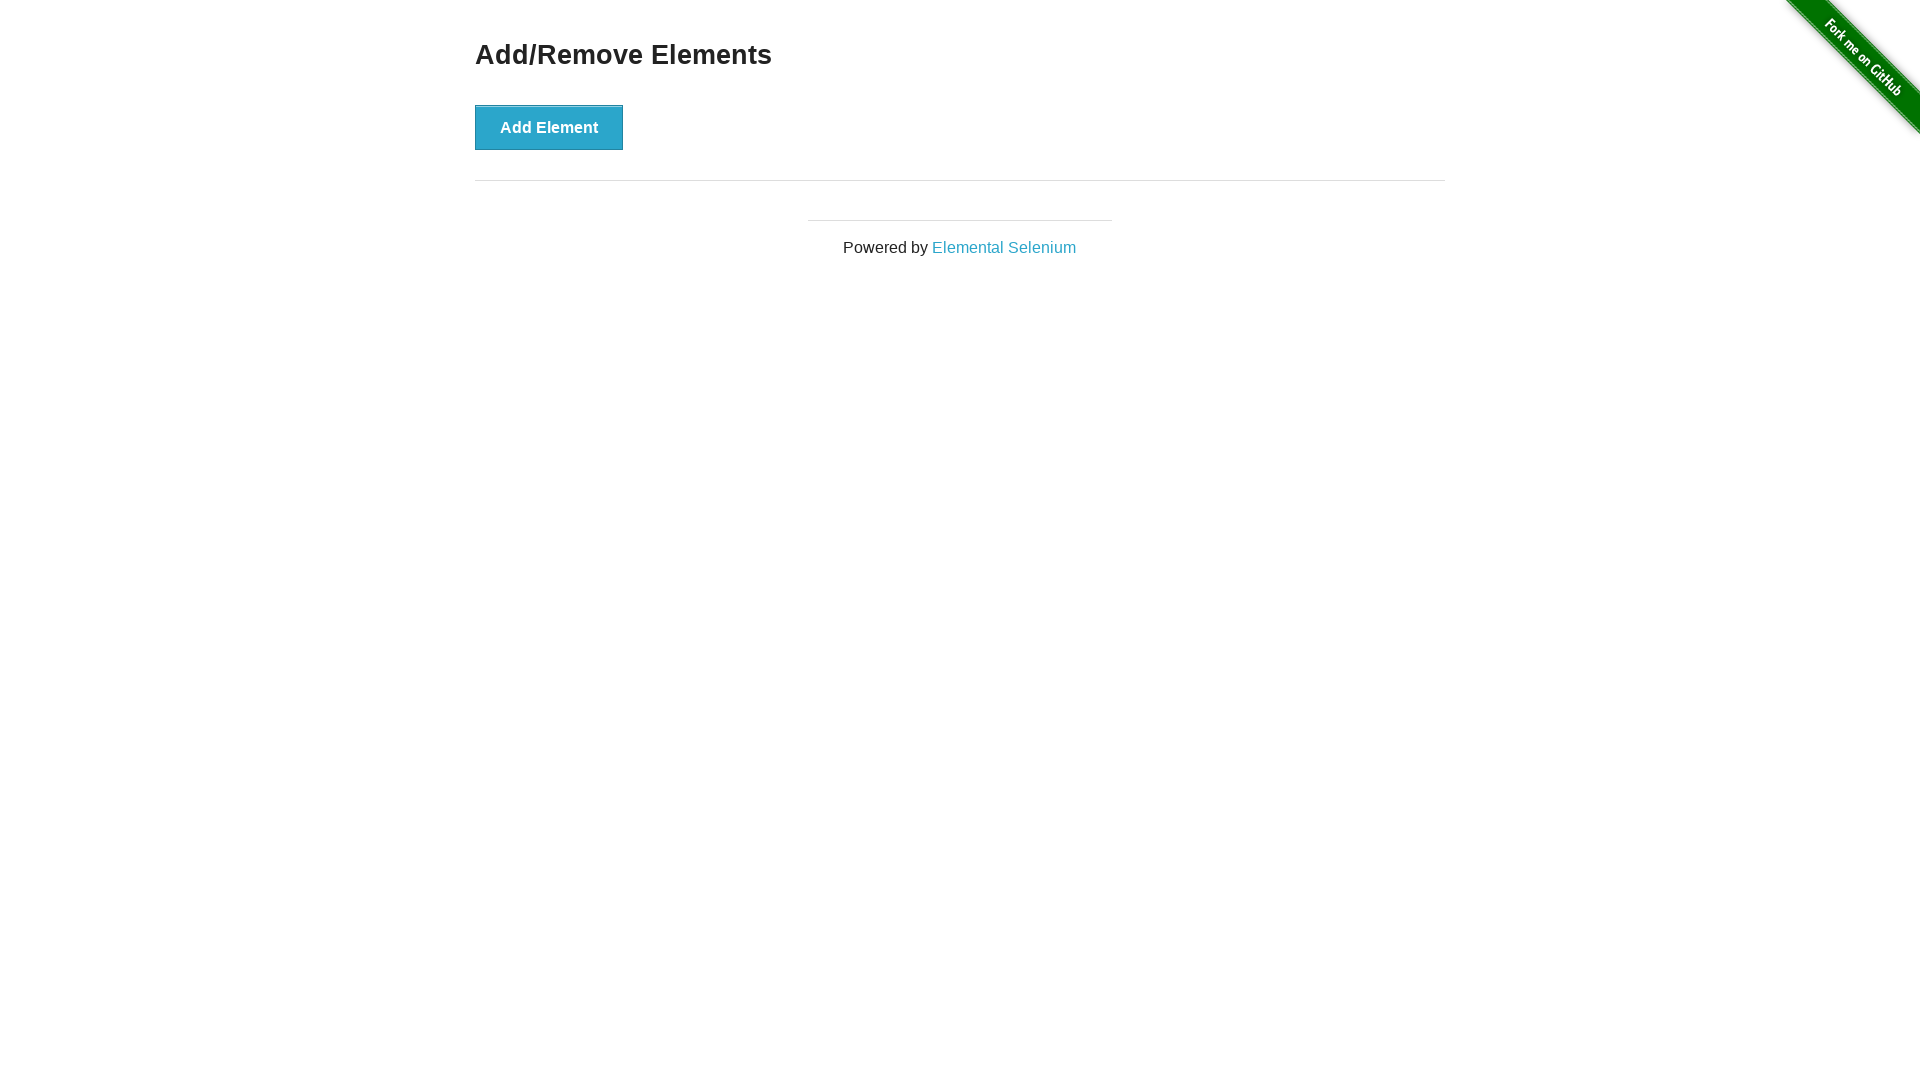

Clicked 'Add Element' button (first time) at (549, 127) on xpath=//button[text()='Add Element']
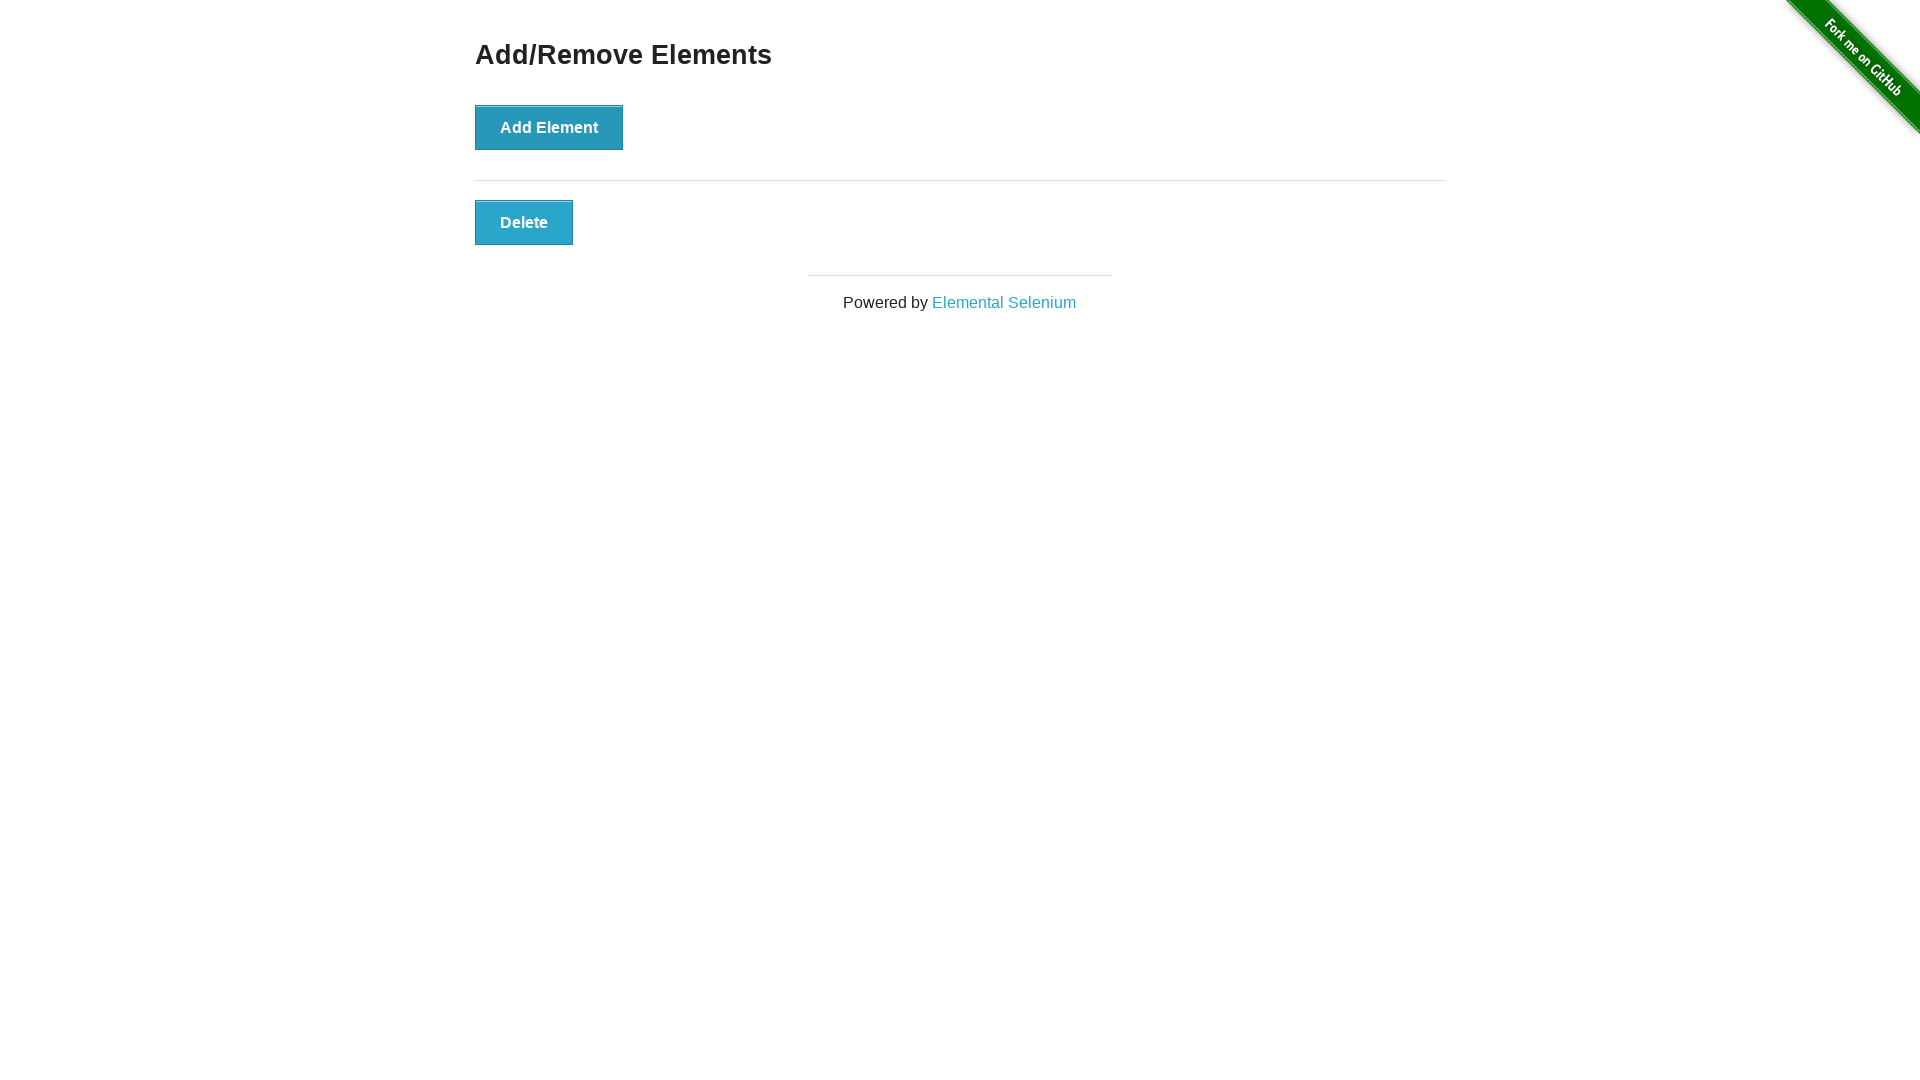

Clicked 'Add Element' button (second time) at (549, 127) on xpath=//button[text()='Add Element']
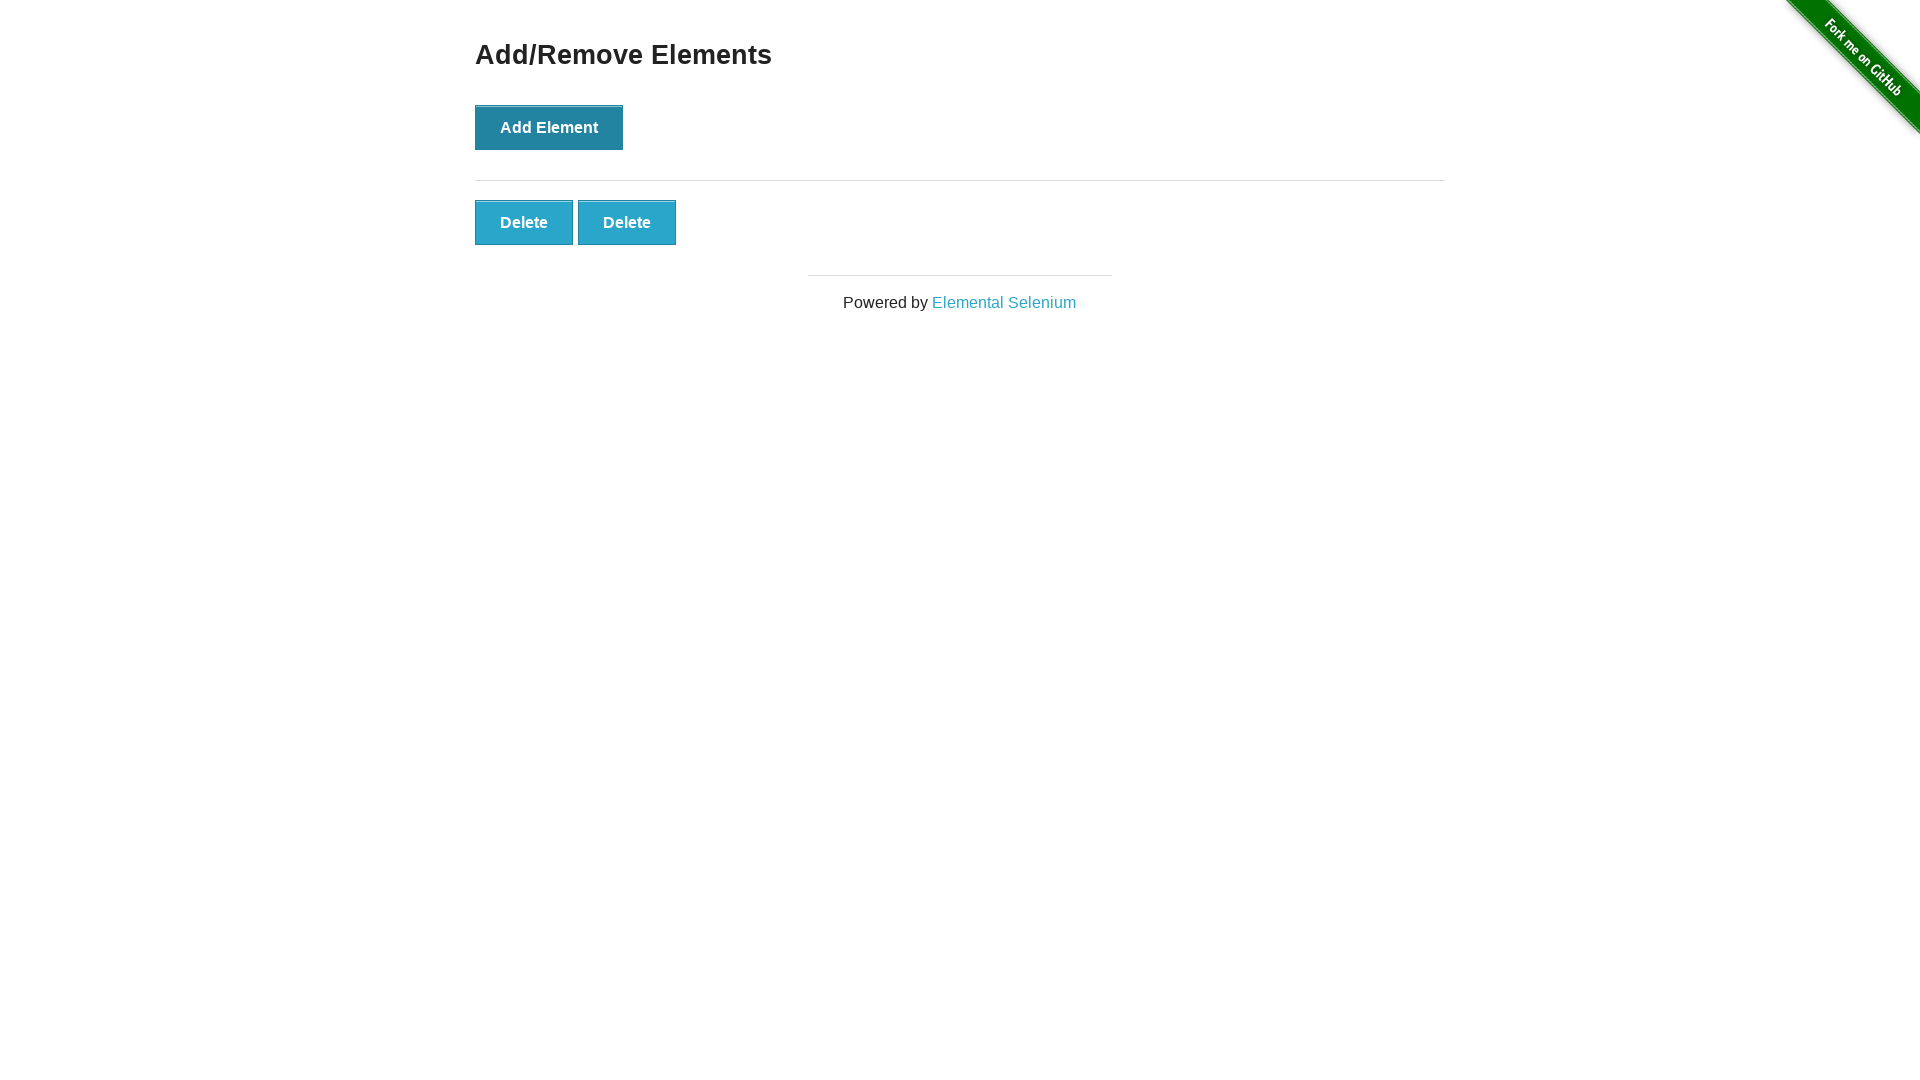

Clicked the second delete button to remove second element at (627, 222) on (//button[text()='Delete'])[2]
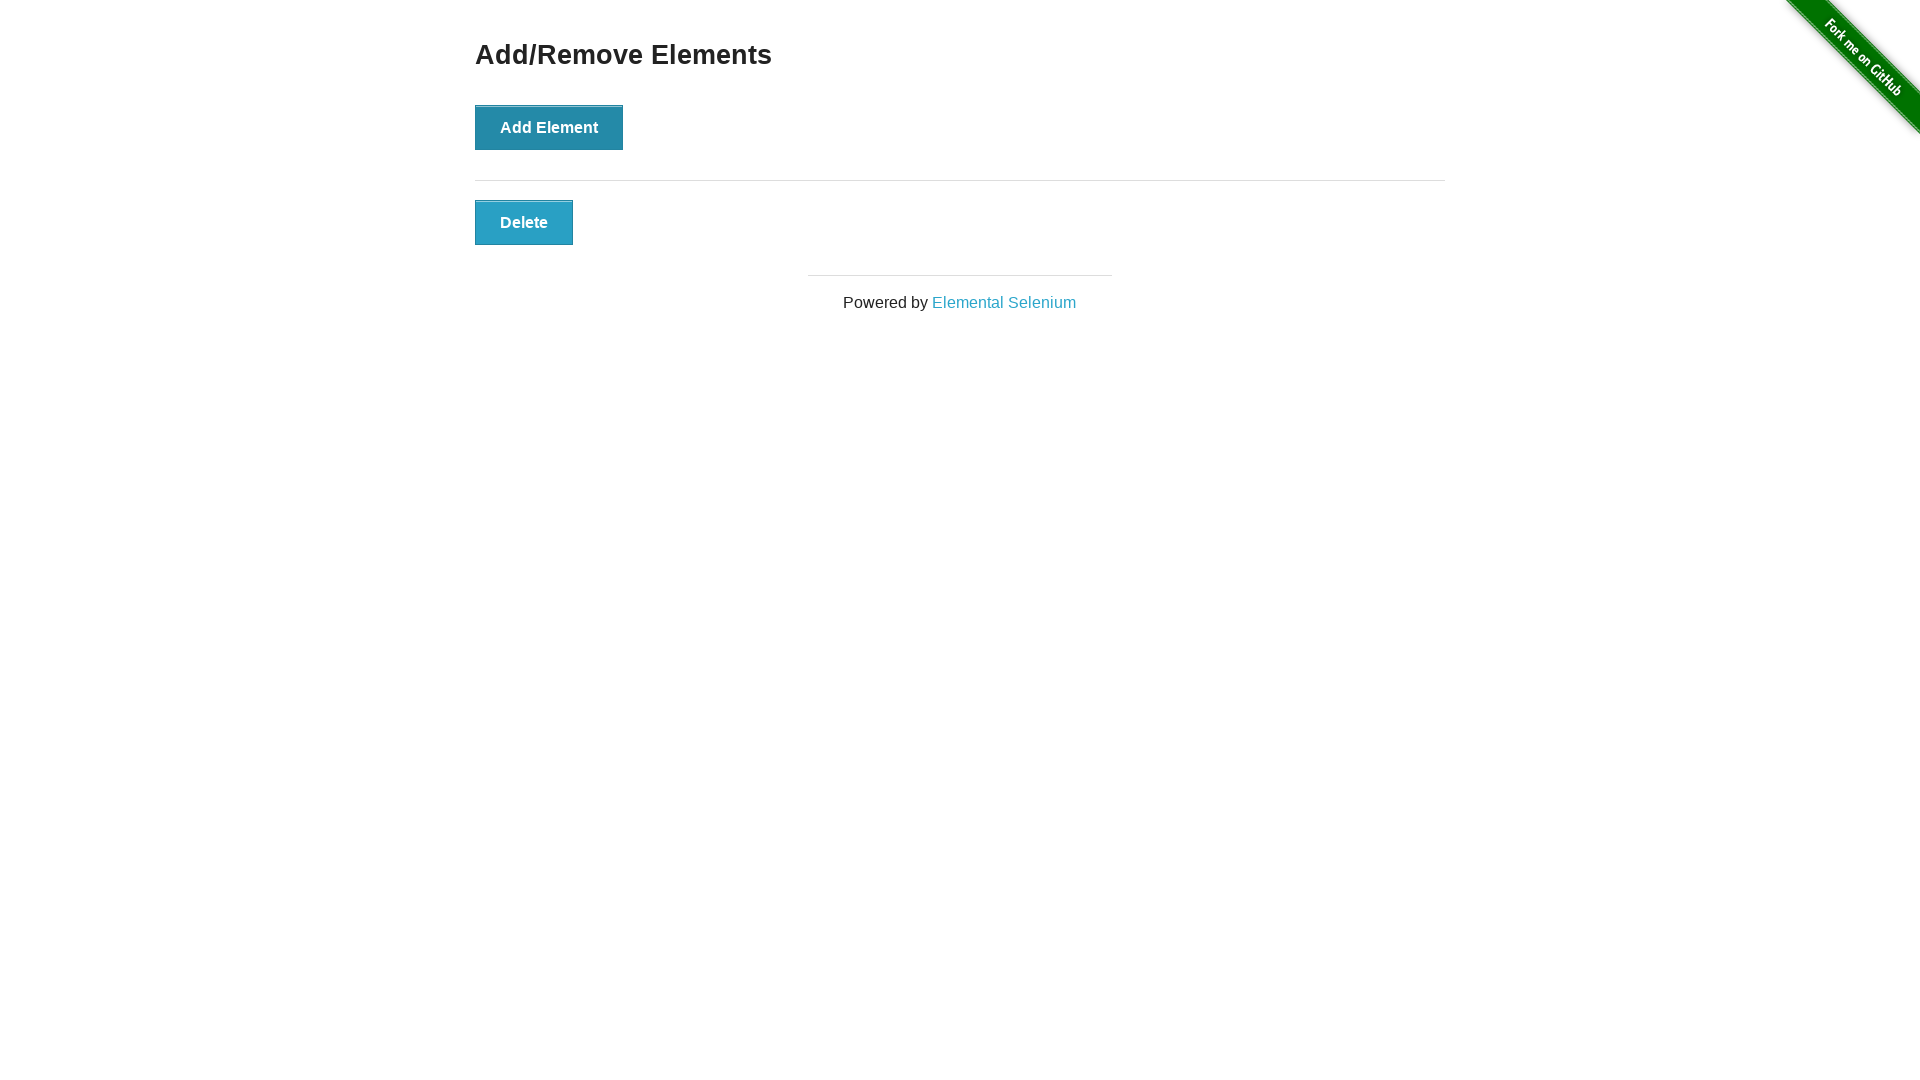

Clicked the first (remaining) delete button to remove final element at (524, 222) on (//button[text()='Delete'])[1]
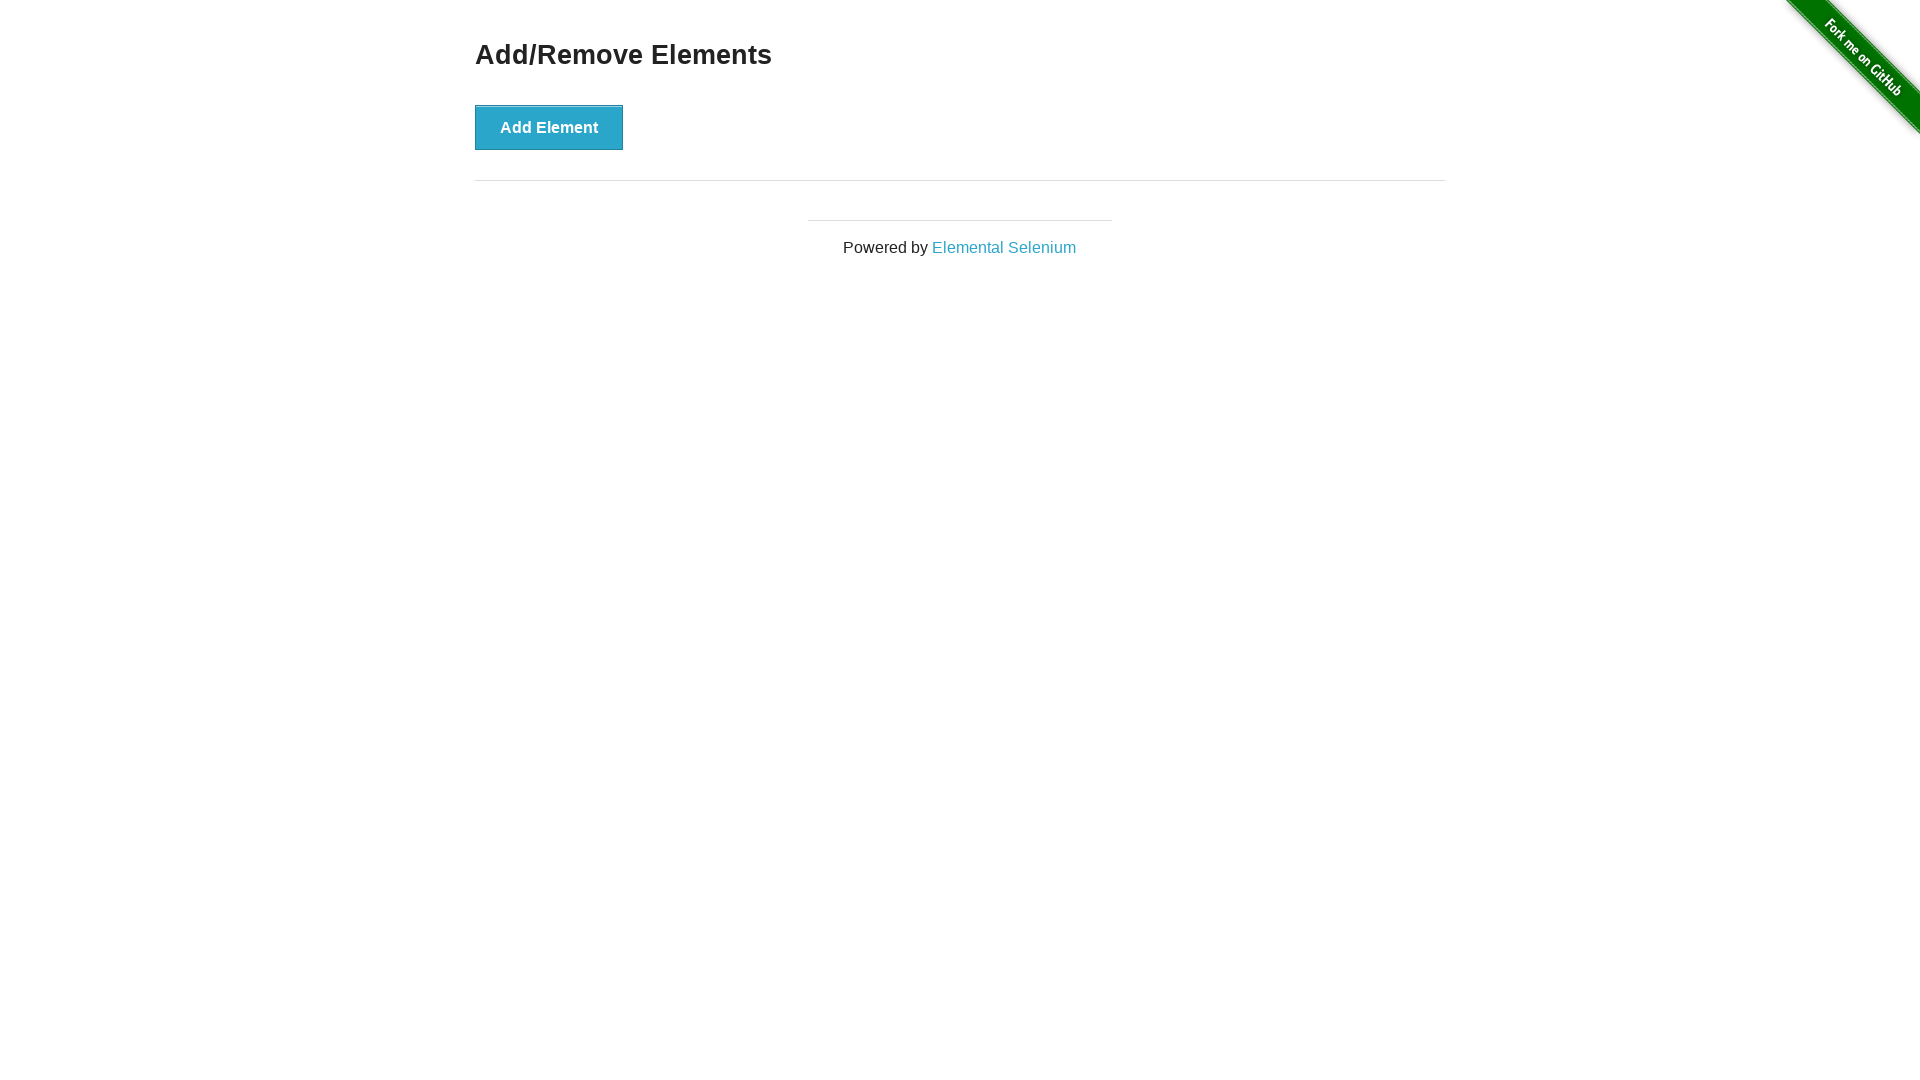

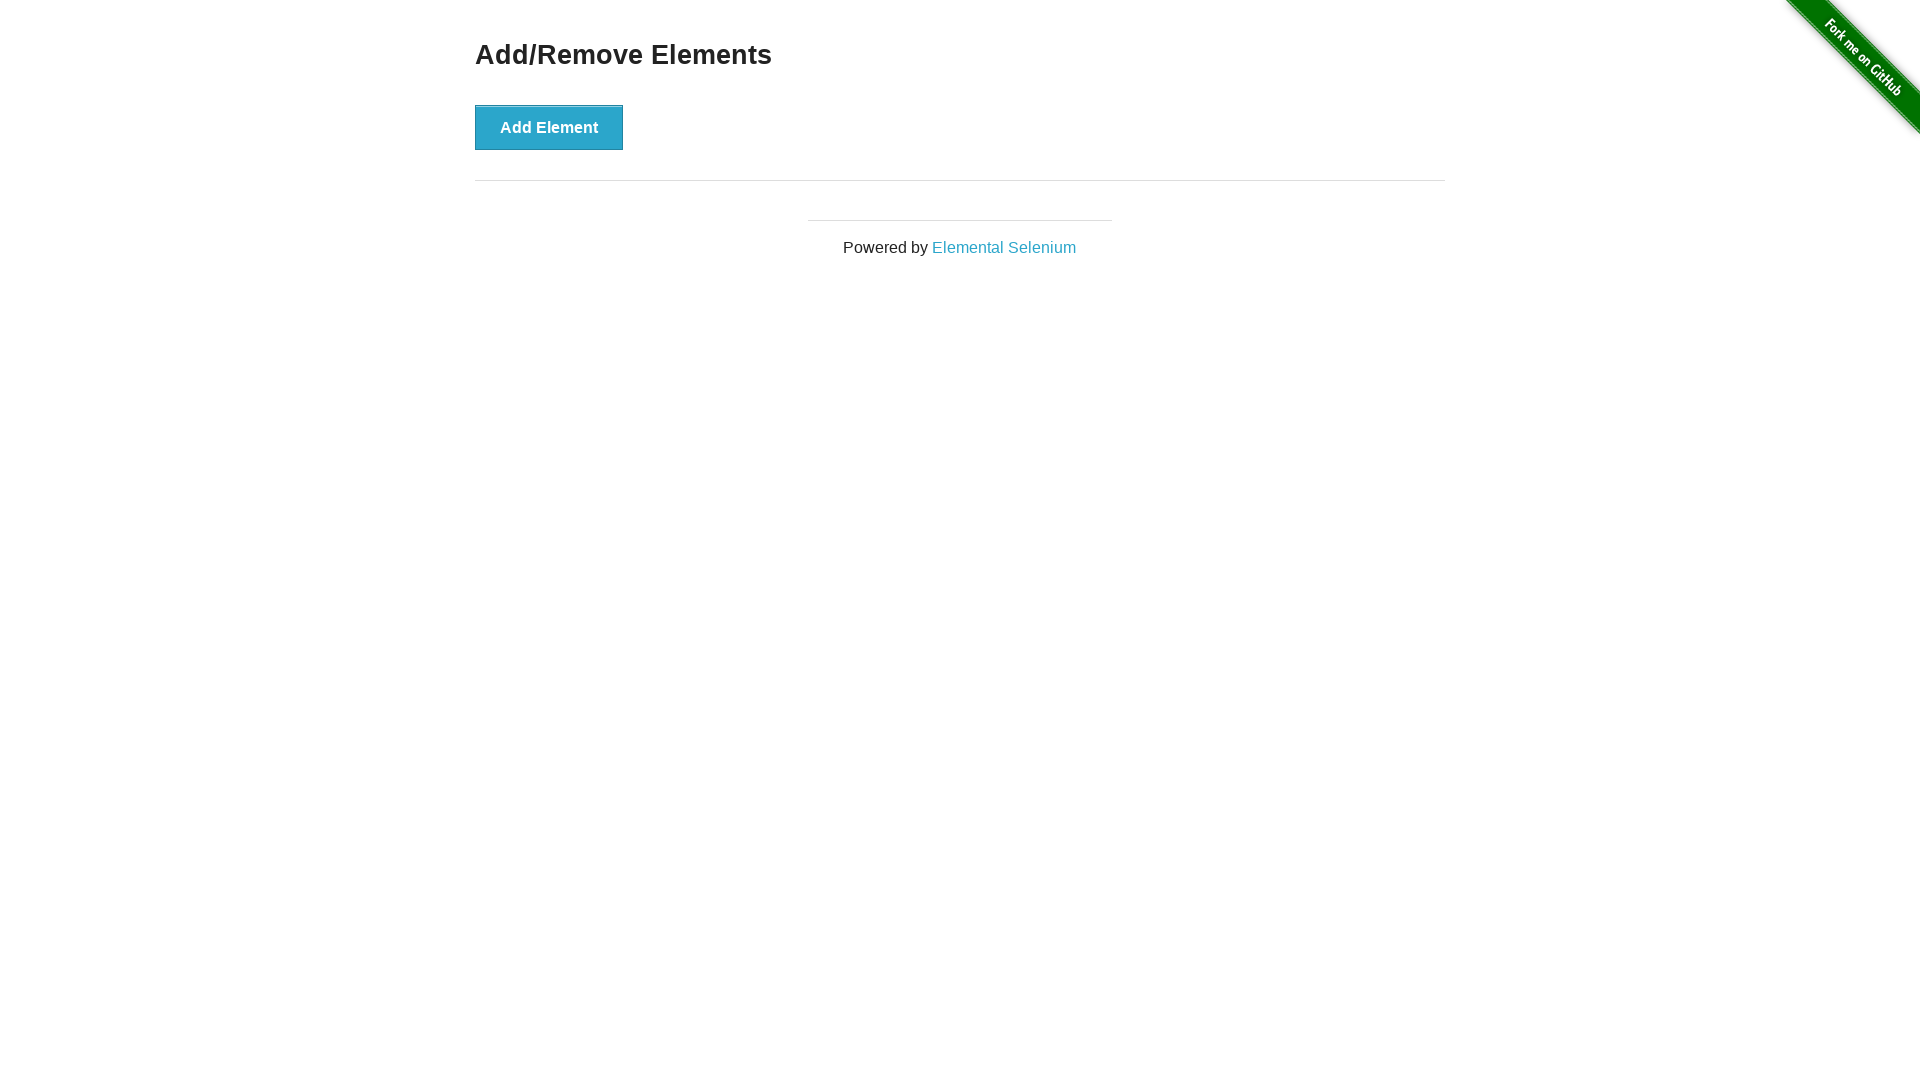